Waits for a price to reach $100, clicks a book button, solves a math problem, and submits the answer

Starting URL: http://suninjuly.github.io/explicit_wait2.html

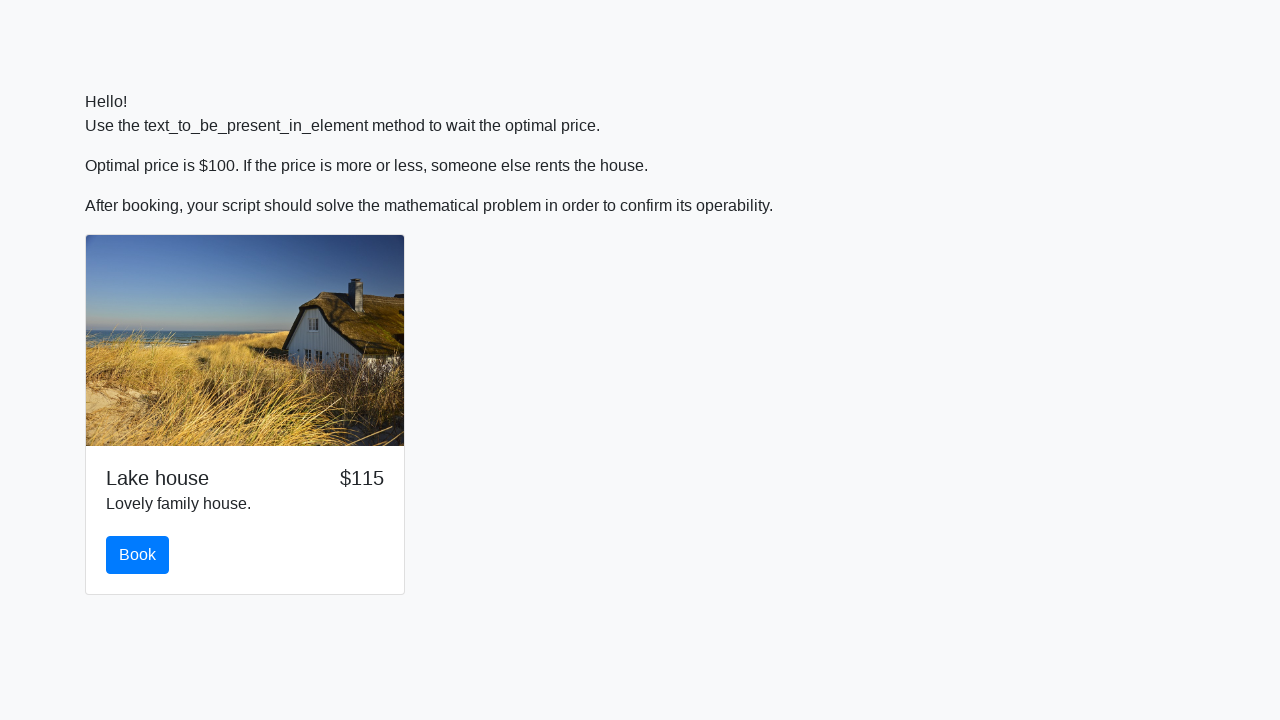

Waited for price to reach $100
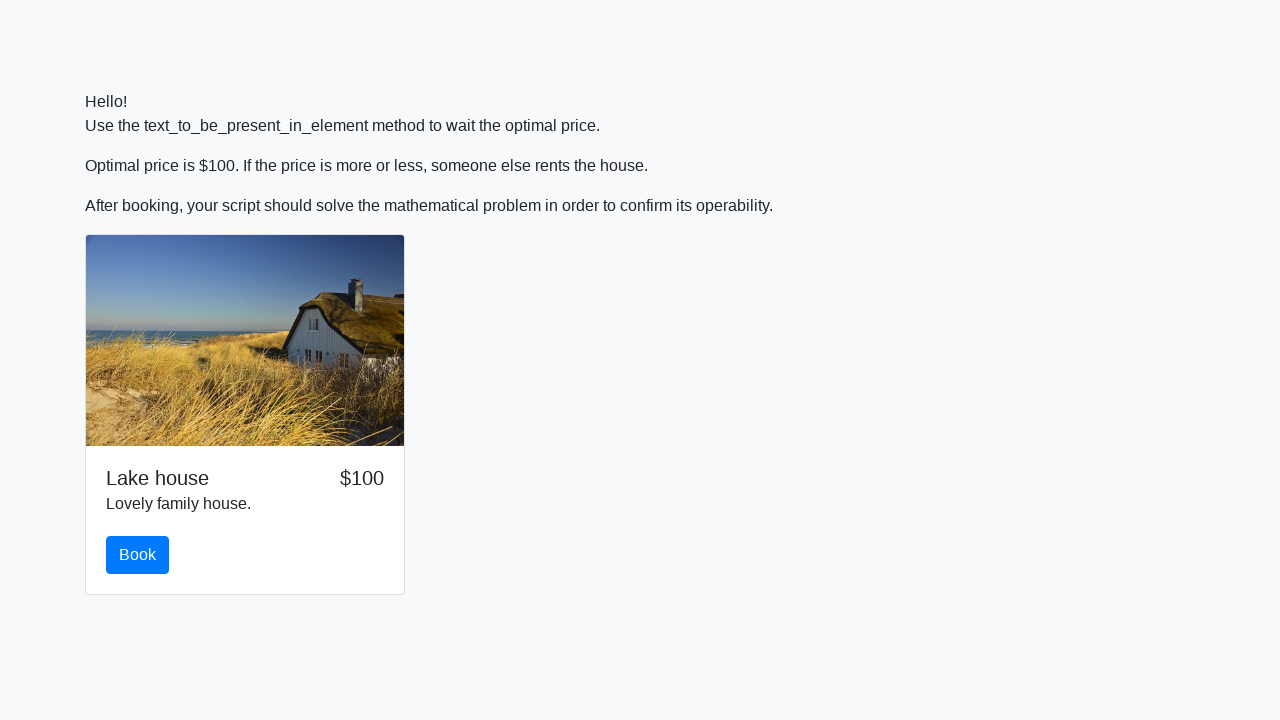

Clicked the book button at (138, 555) on #book
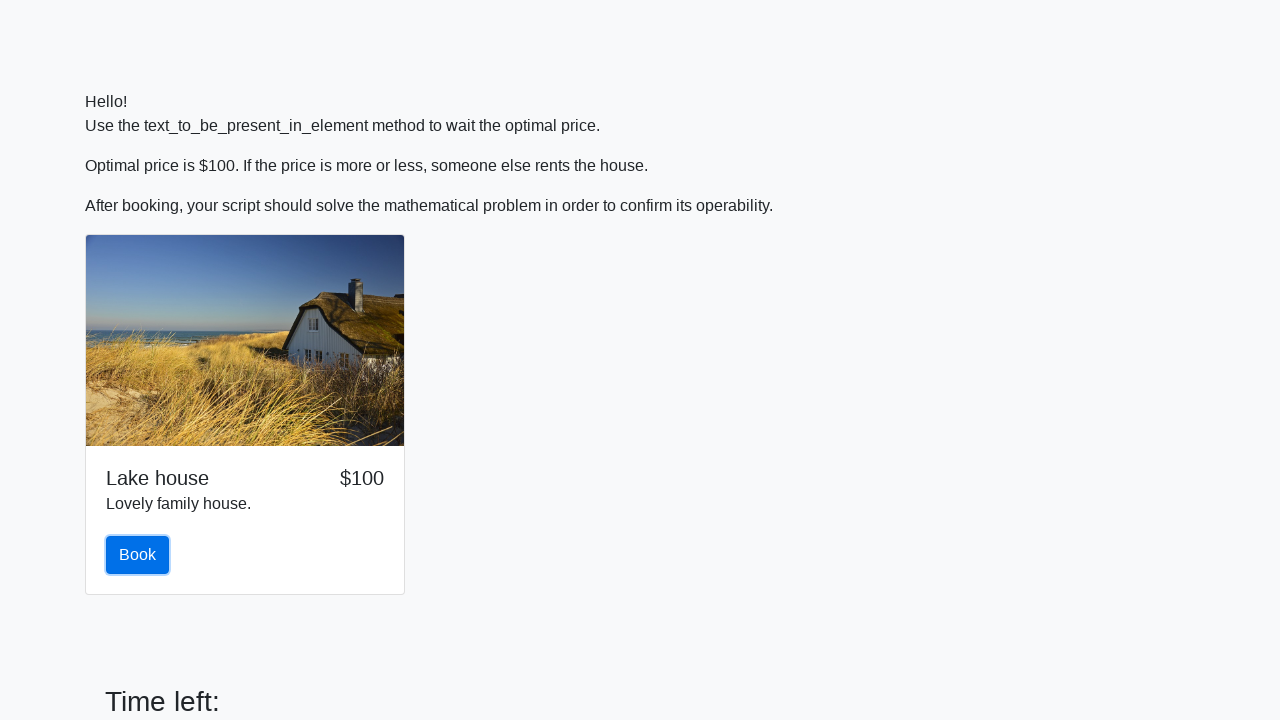

Retrieved value for calculation: 871
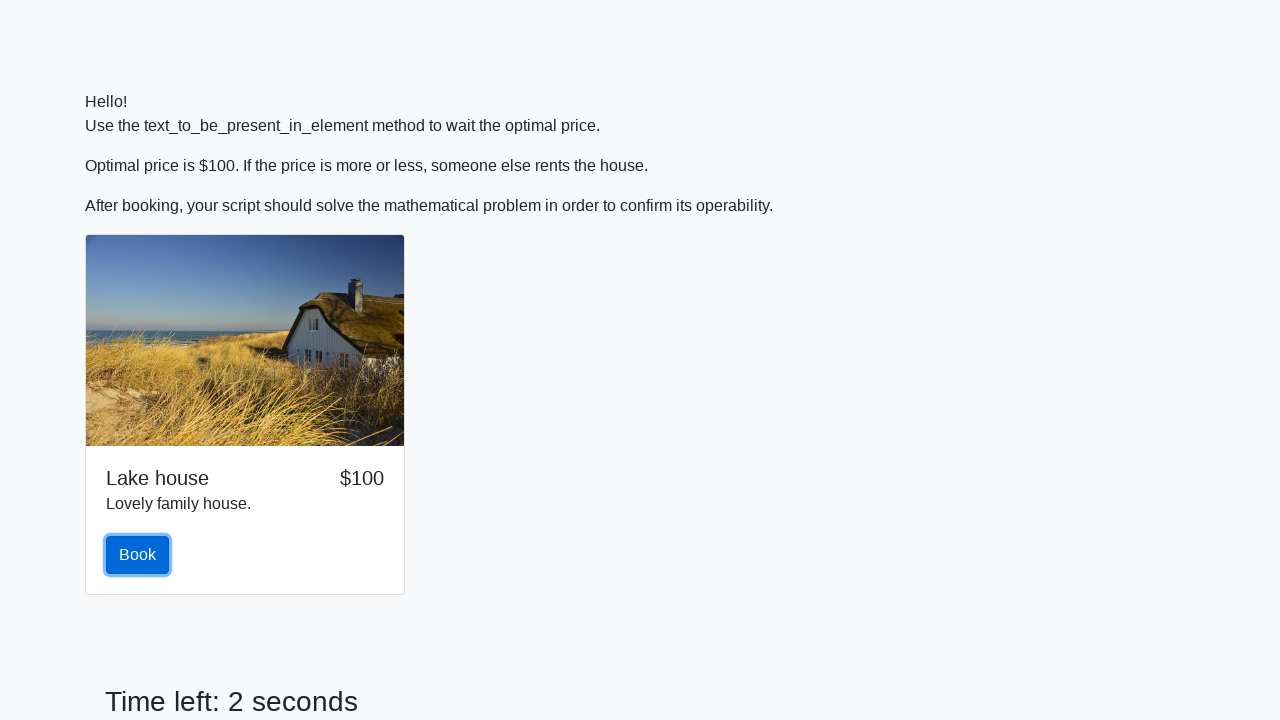

Calculated math problem result: 2.1317265863199353
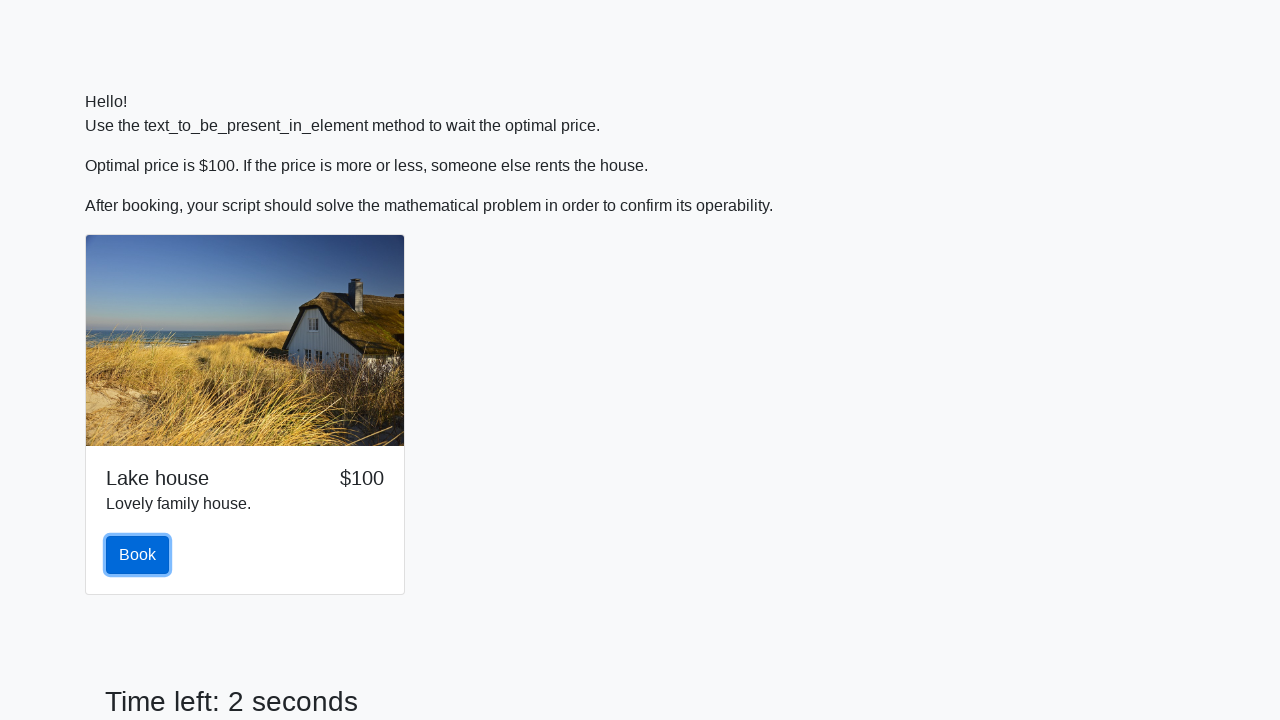

Filled answer field with calculated value on #answer
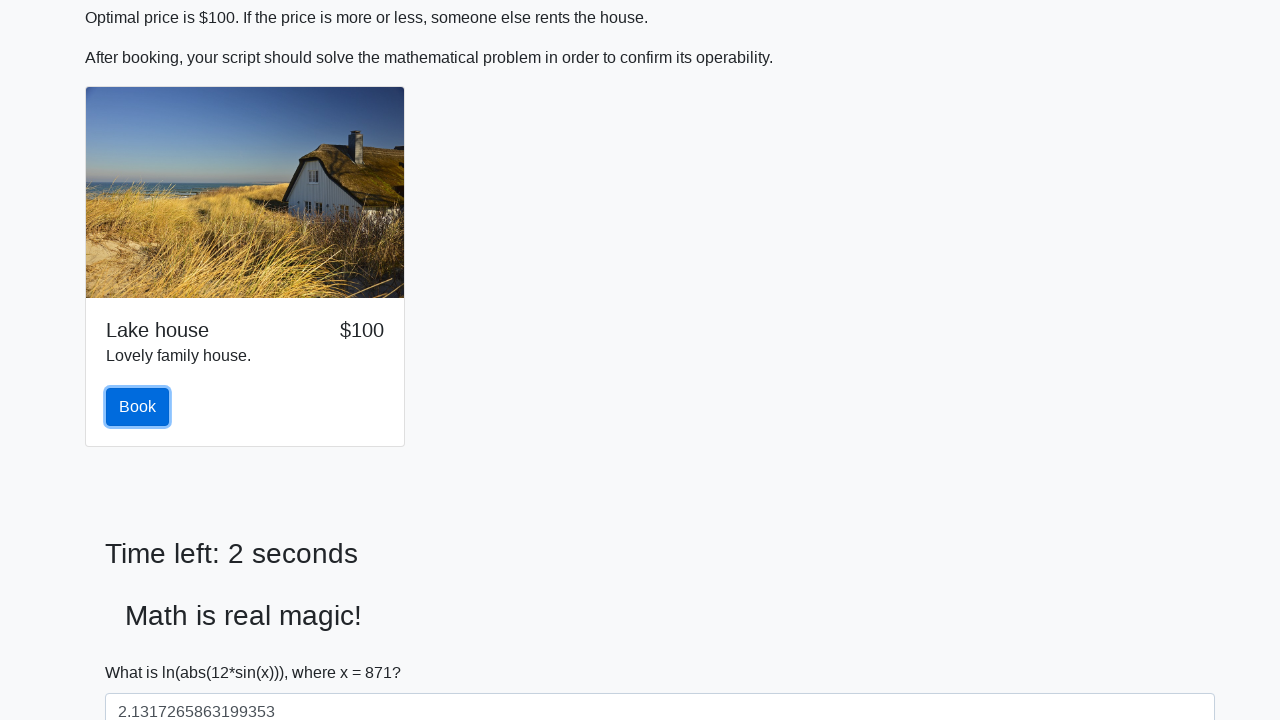

Clicked solve button to submit answer at (143, 651) on #solve
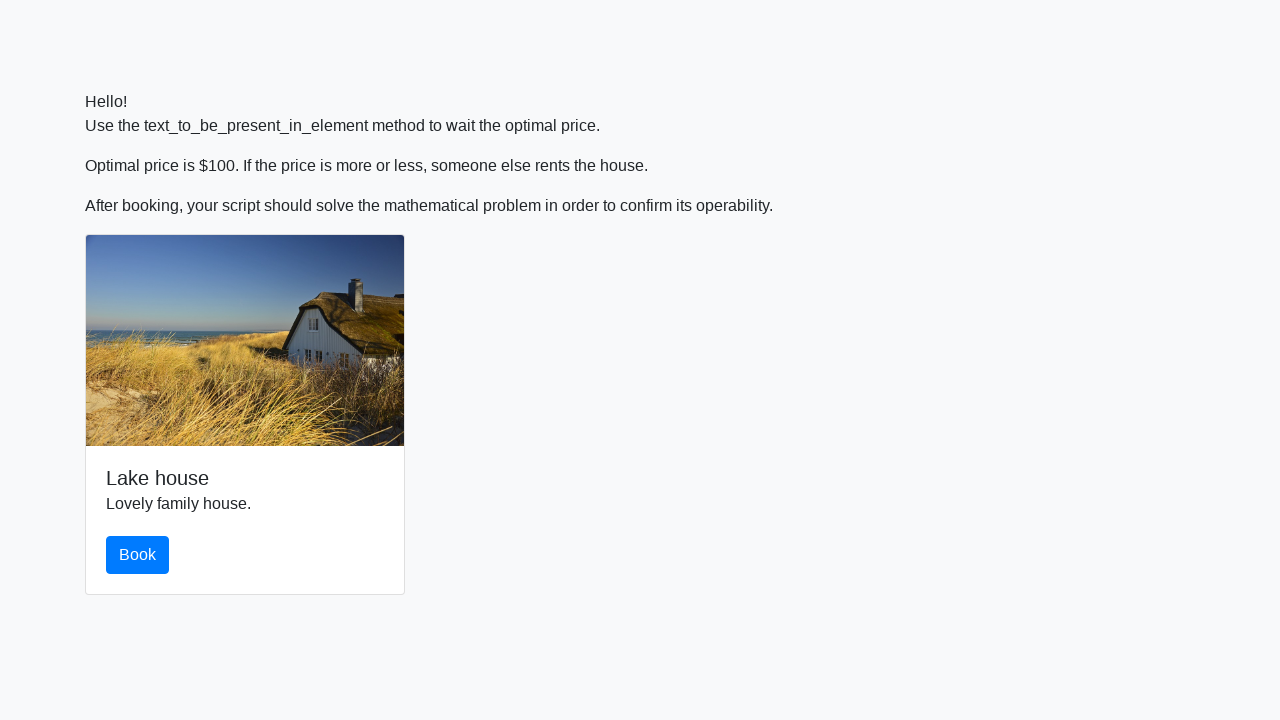

Set up dialog handler to accept alerts
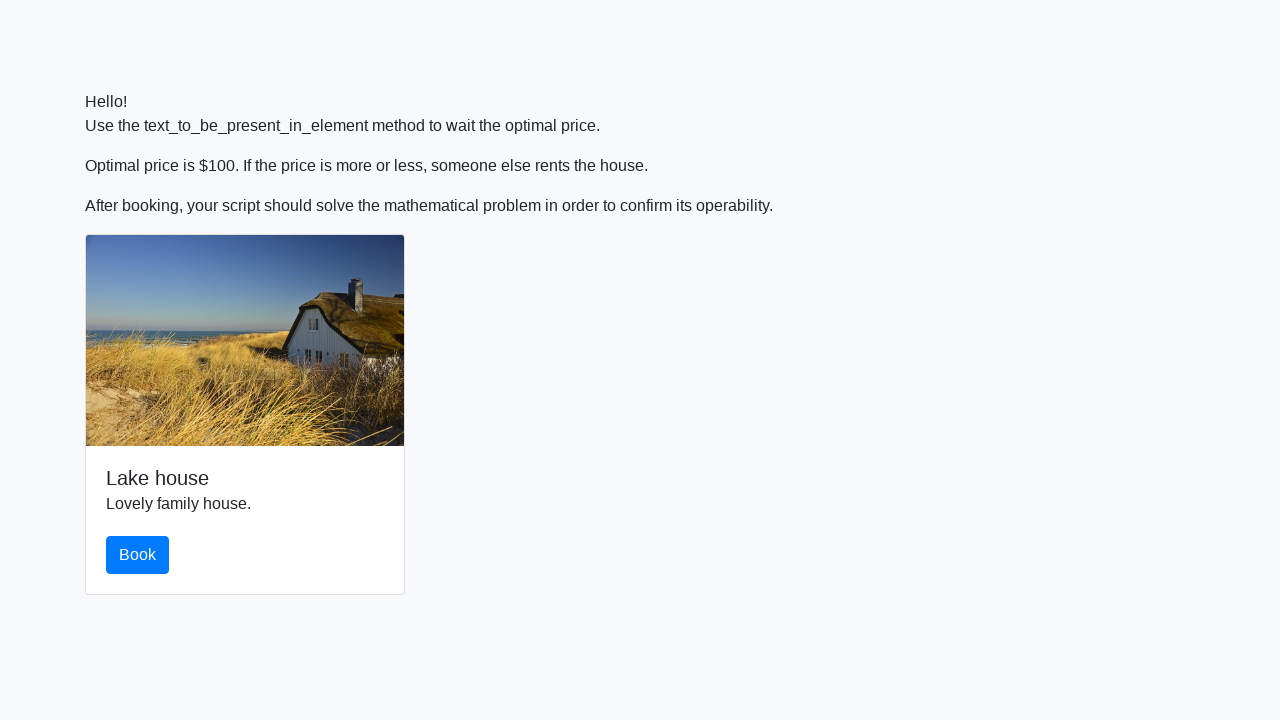

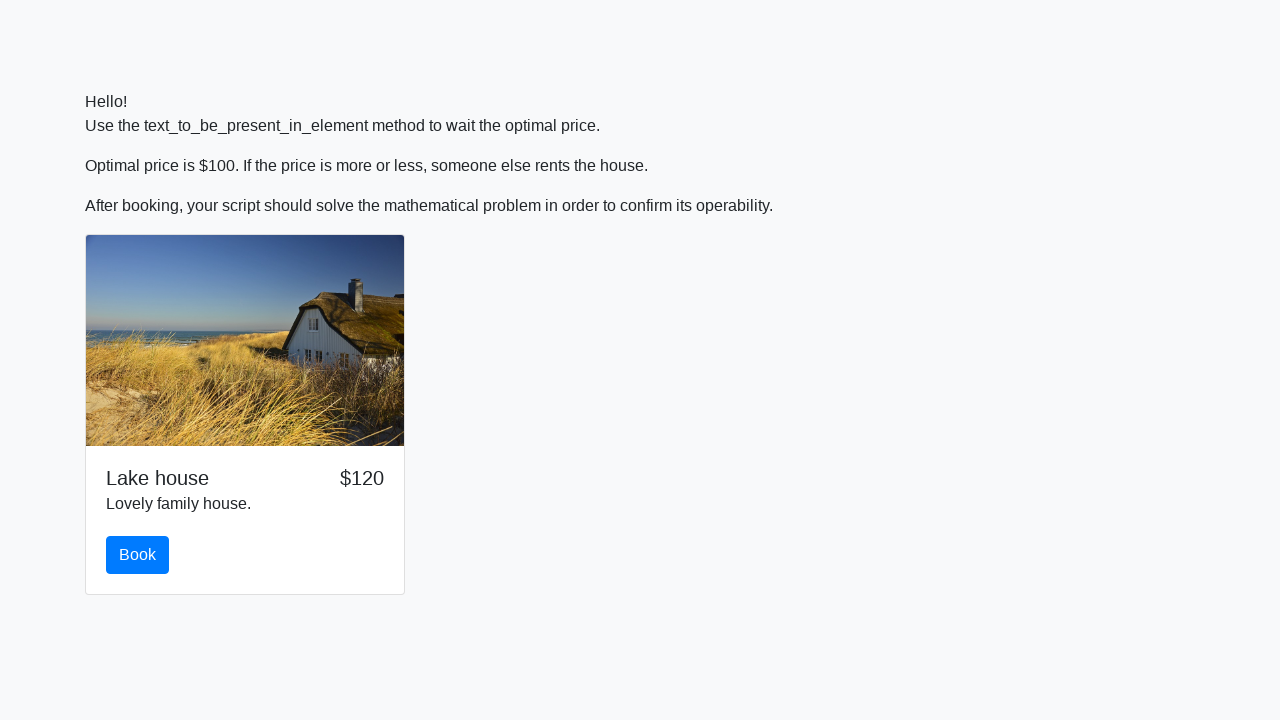